Tests color picker slider controls on jQuery UI demo by dragging multiple slider handles to adjust RGB color values within an iframe

Starting URL: https://jqueryui.com/slider/#colorpicker

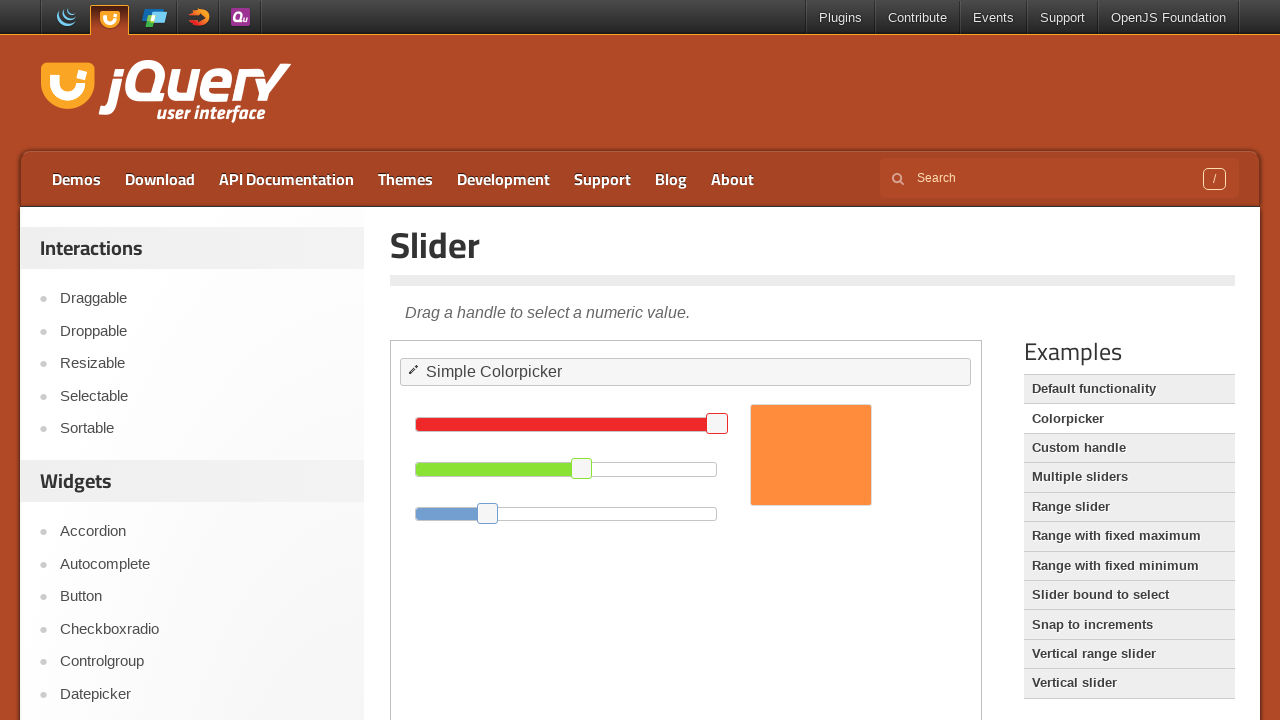

Located demo iframe
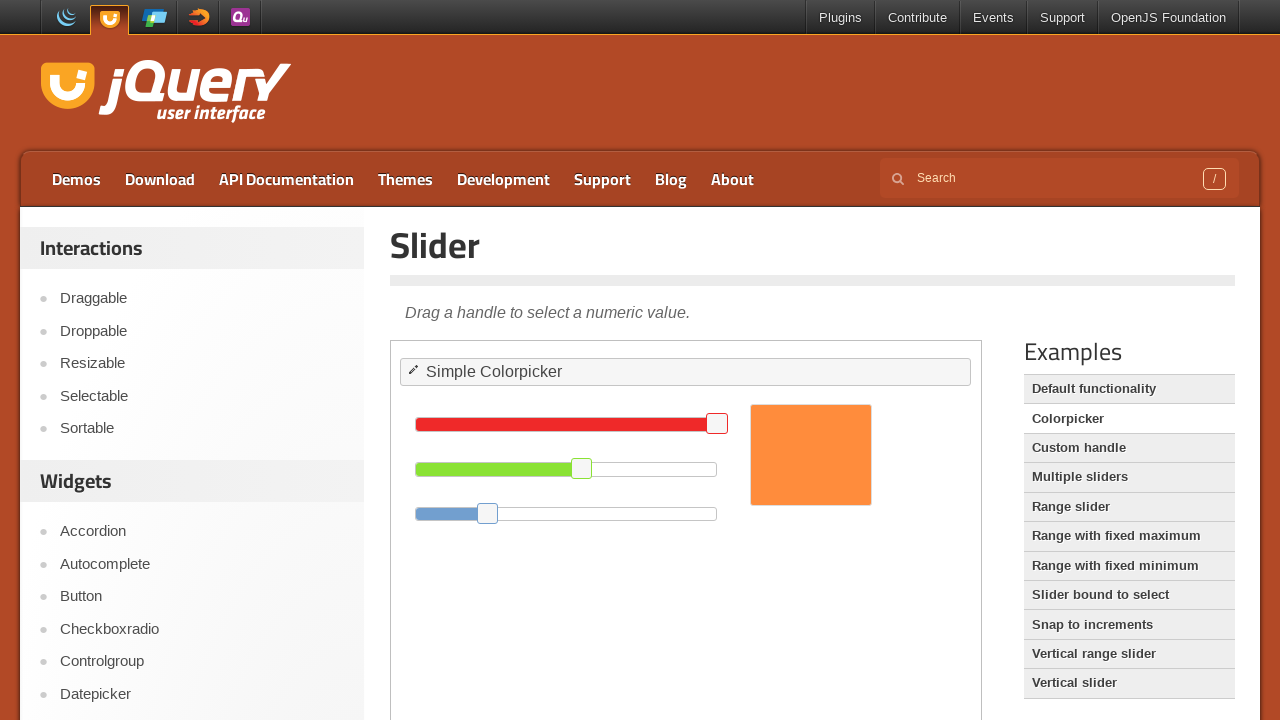

Located red slider handle
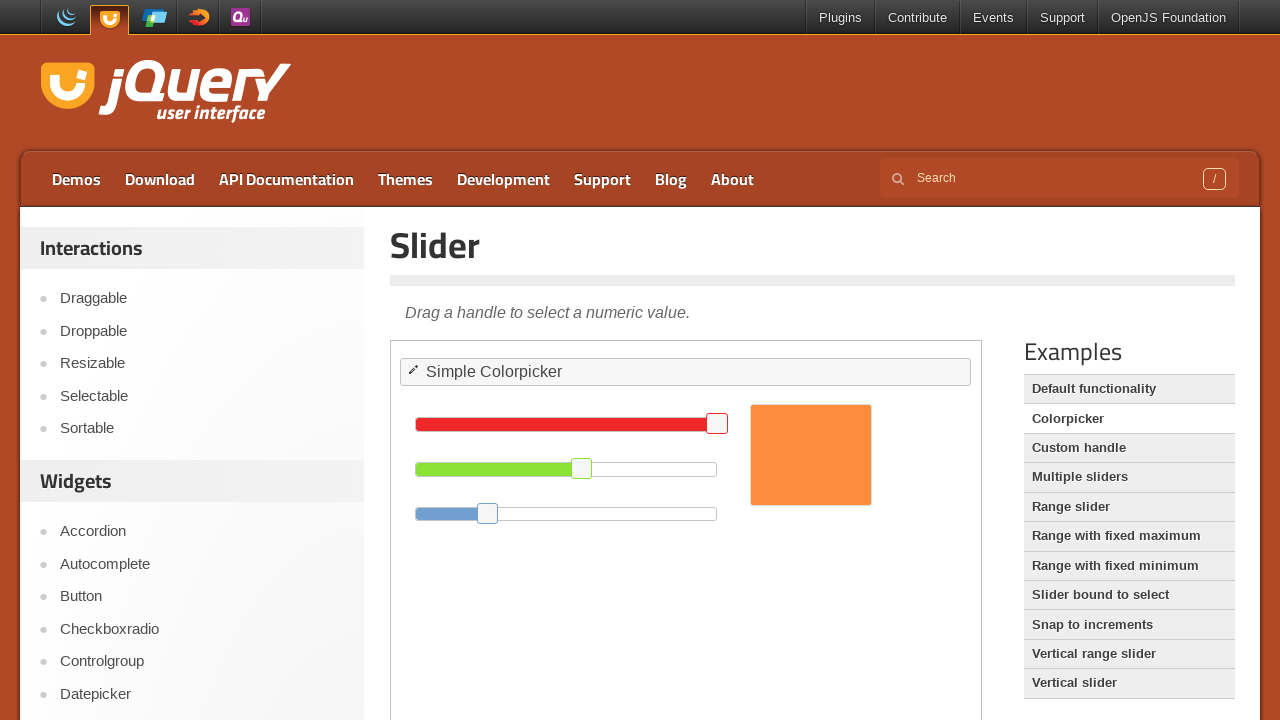

Located green slider handle
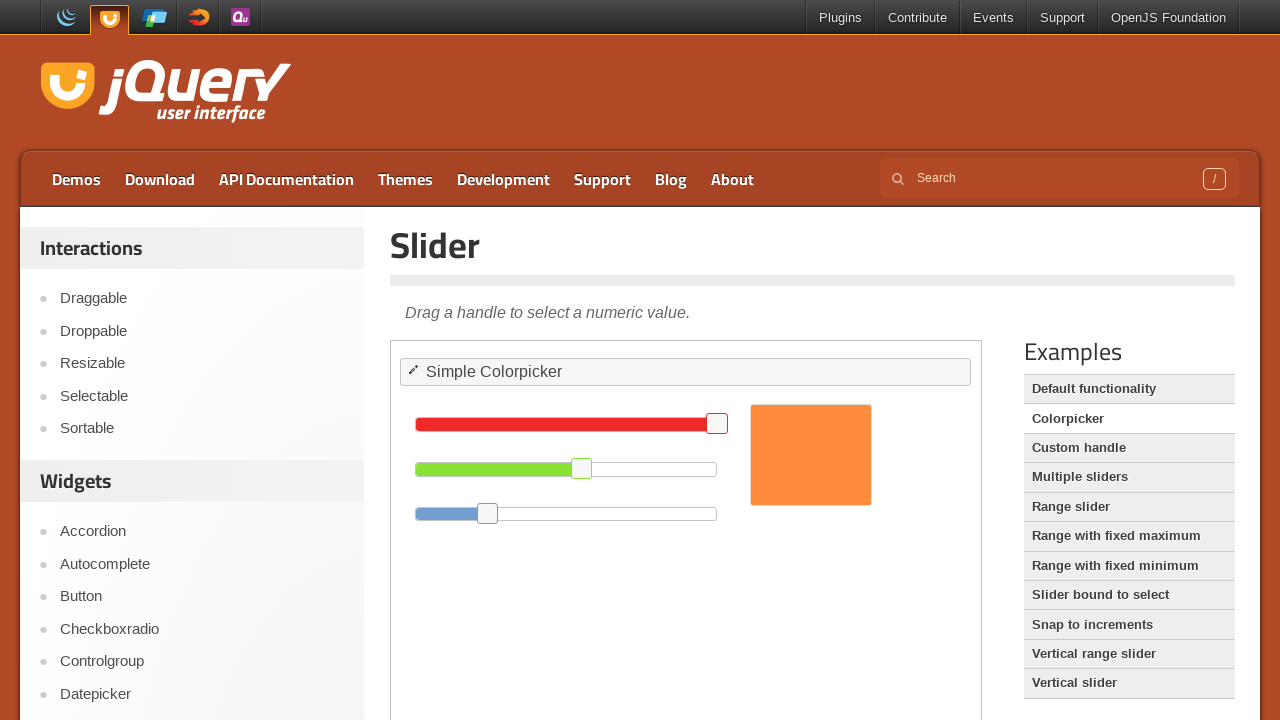

Located blue slider handle
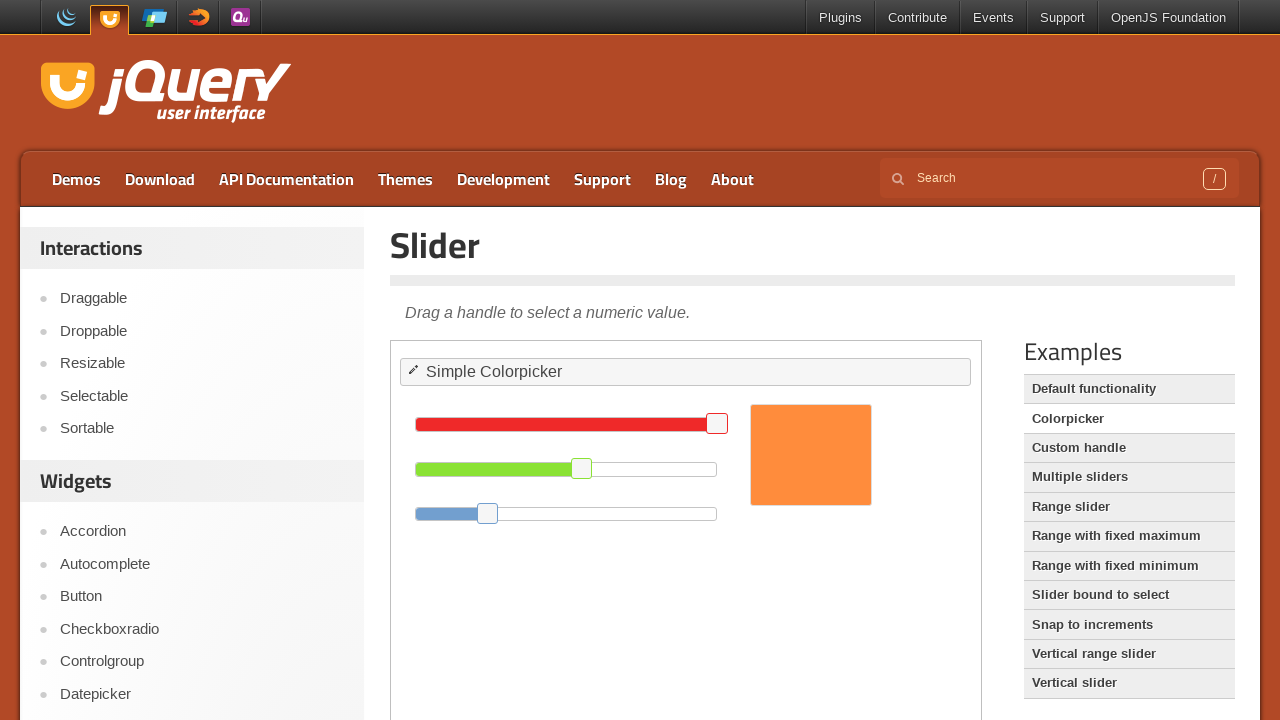

Got bounding box of red slider
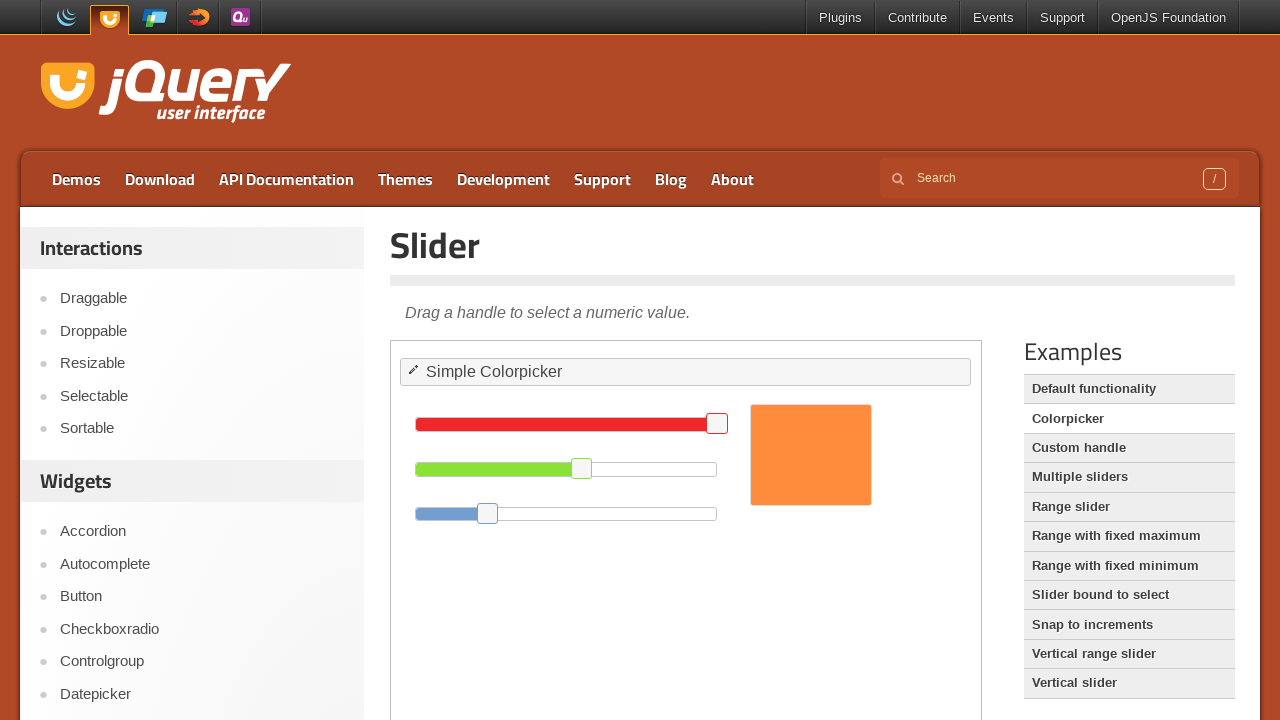

Moved mouse to red slider handle at (717, 424)
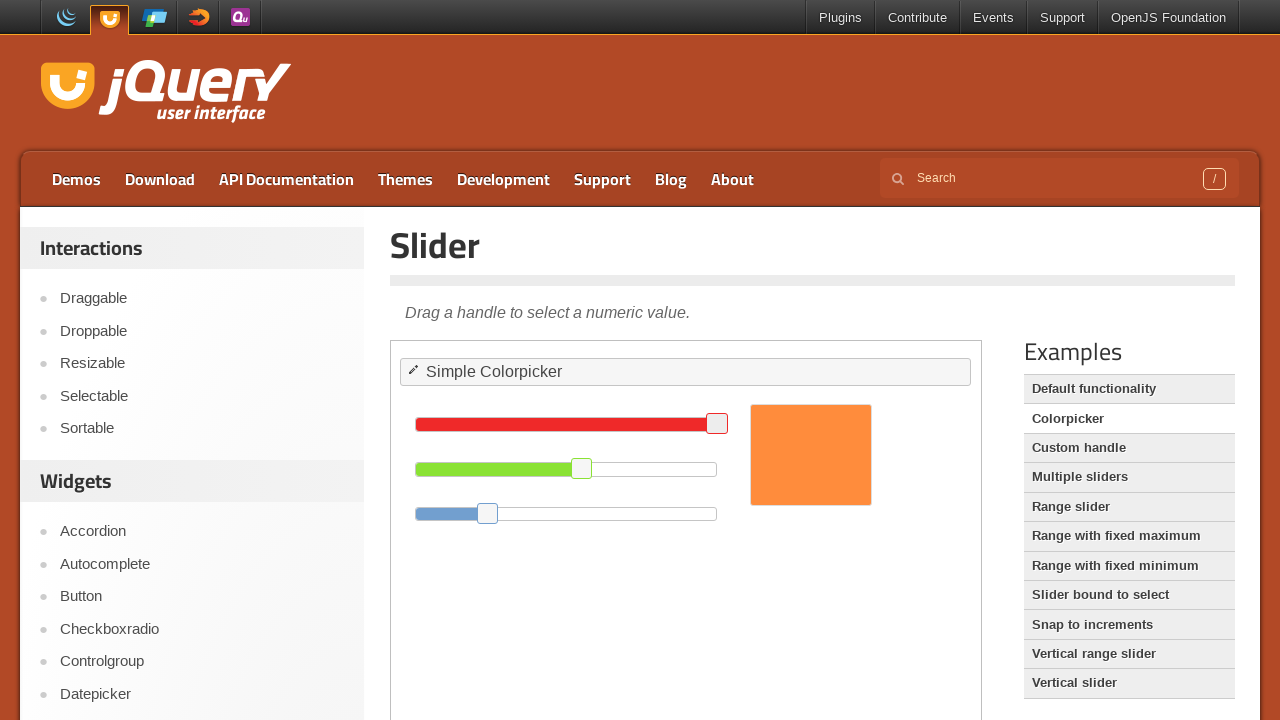

Pressed mouse button on red slider at (717, 424)
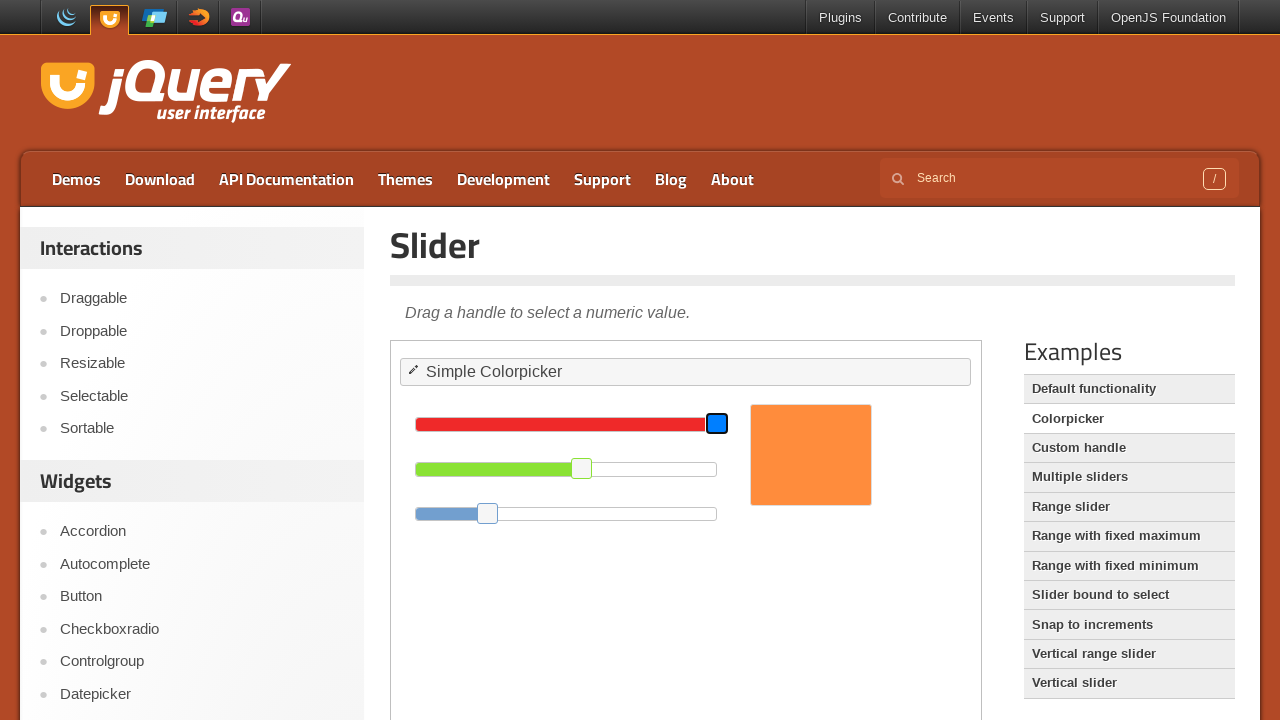

Dragged red slider forward by 120px at (837, 424)
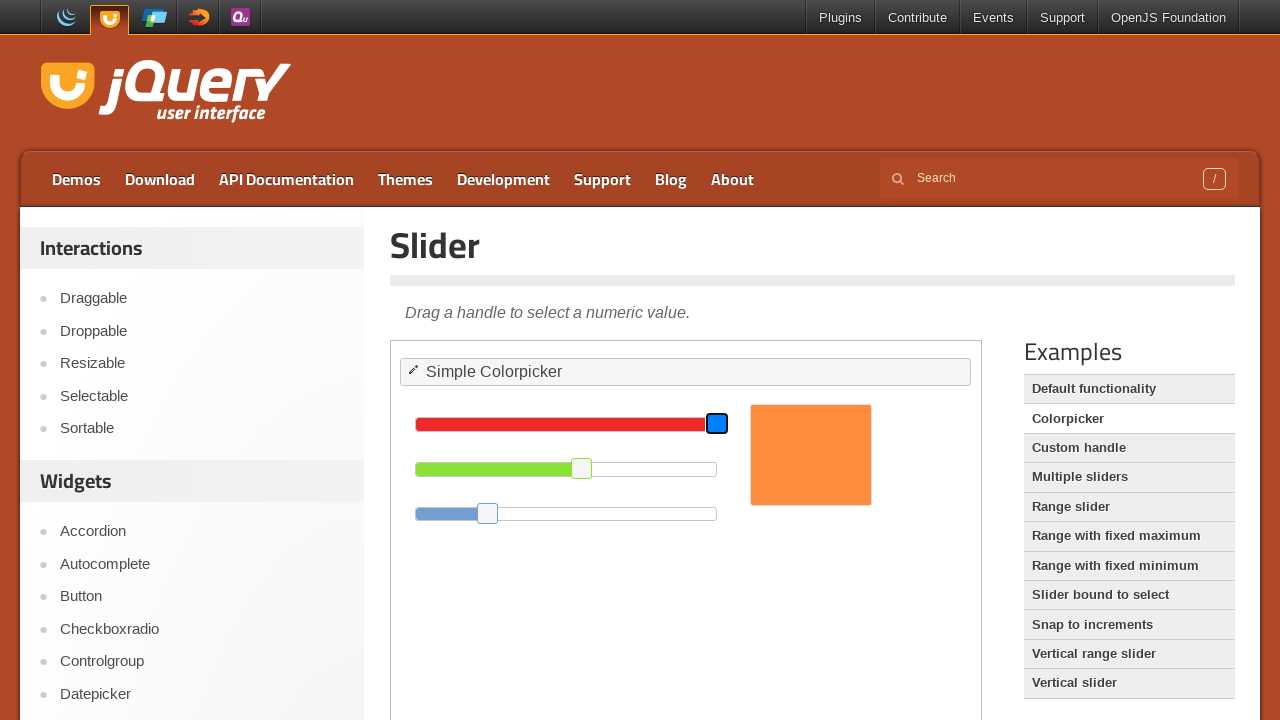

Released mouse button on red slider at (837, 424)
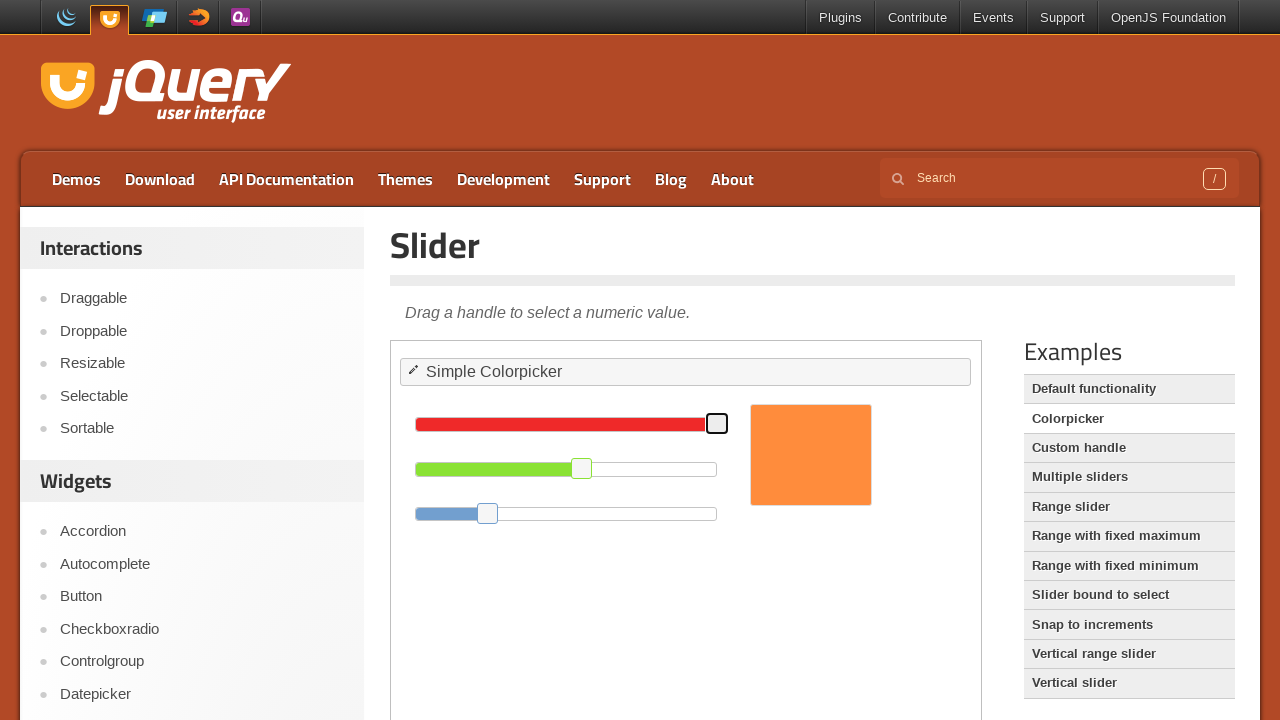

Got bounding box of green slider
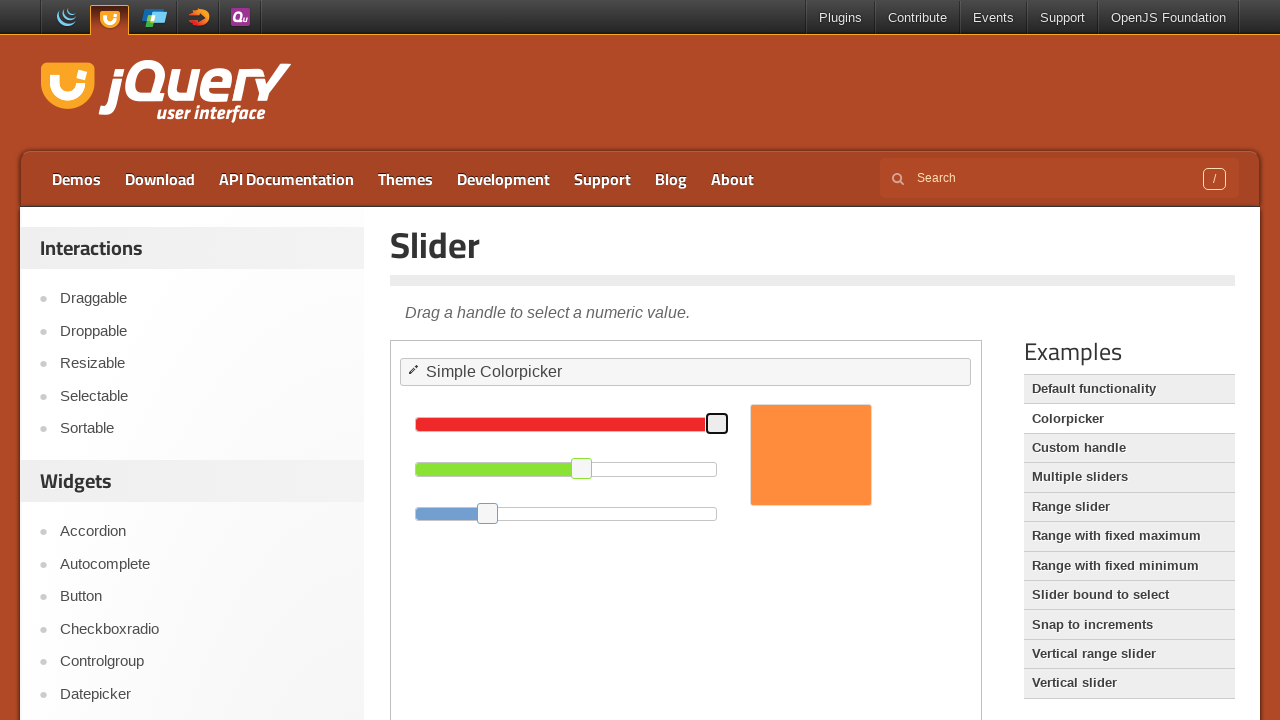

Moved mouse to green slider handle at (582, 468)
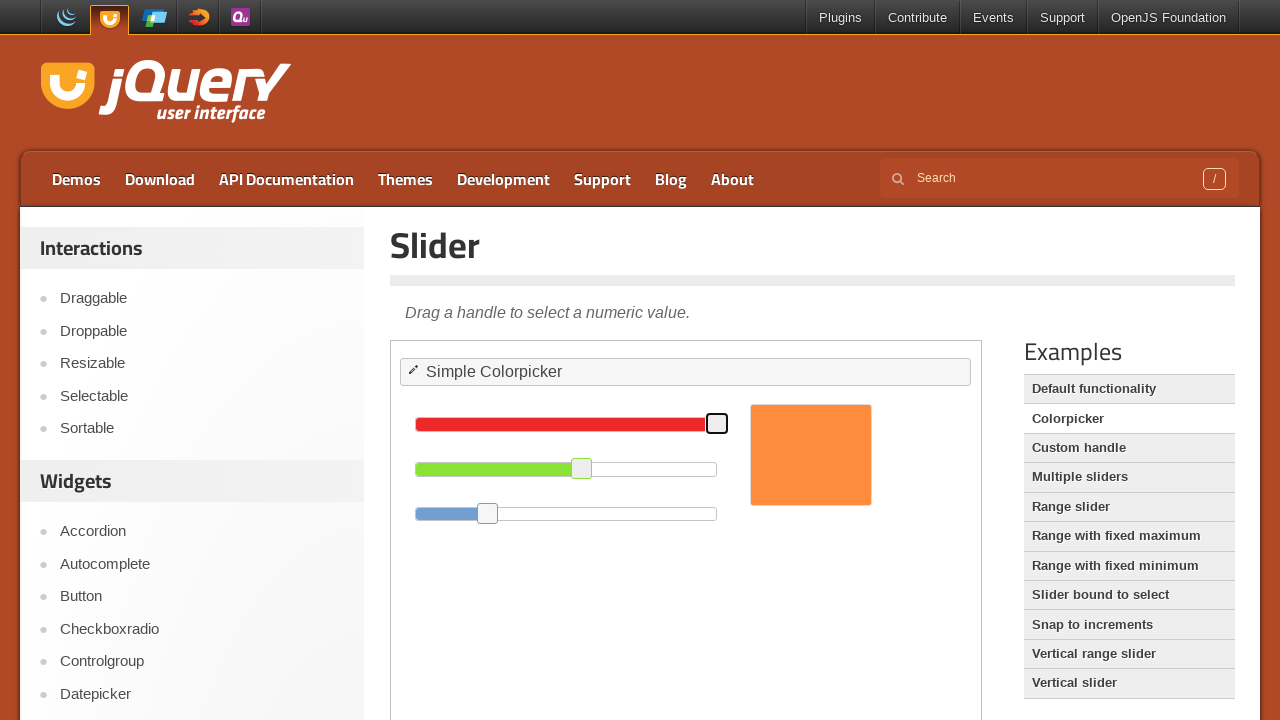

Pressed mouse button on green slider at (582, 468)
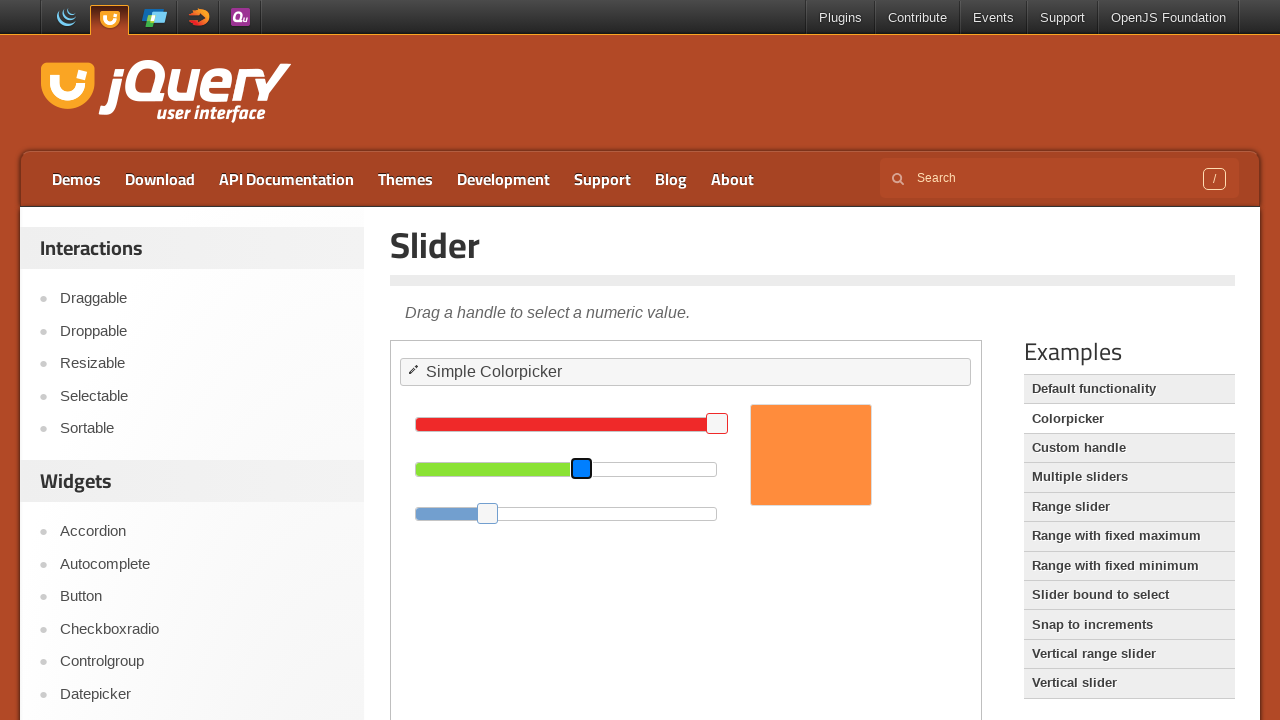

Dragged green slider forward by 250px at (832, 468)
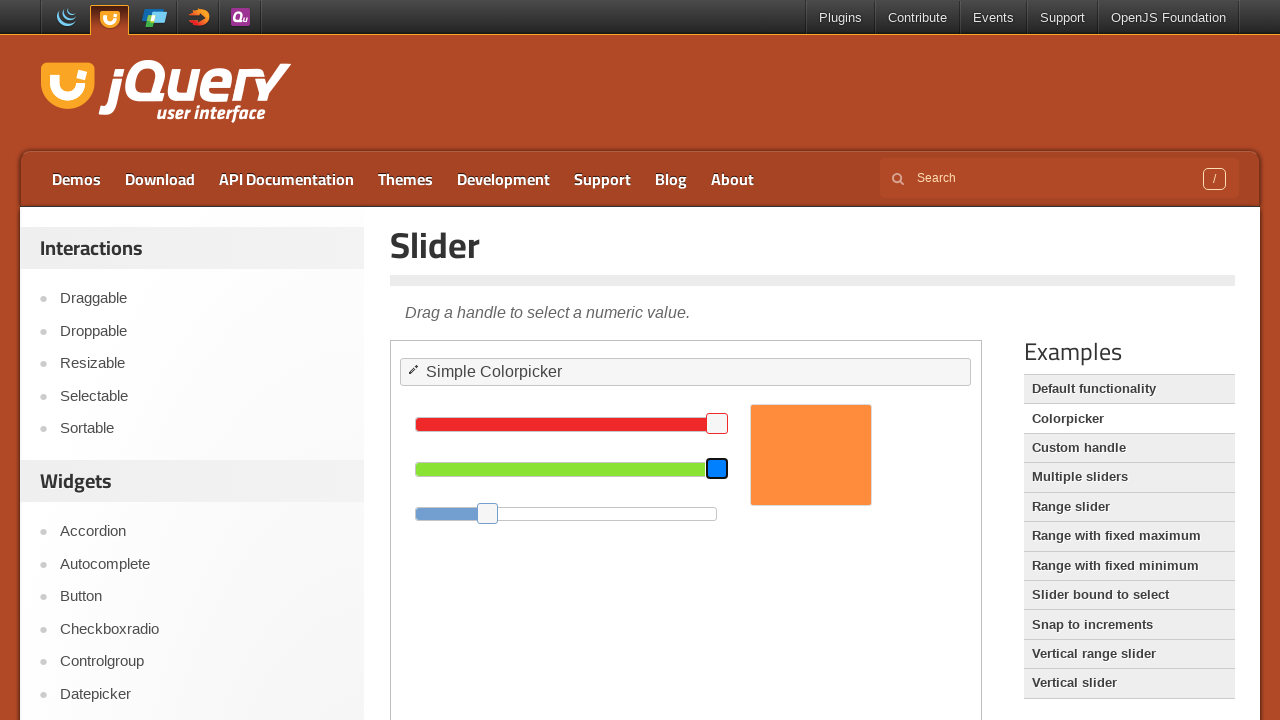

Released mouse button on green slider at (832, 468)
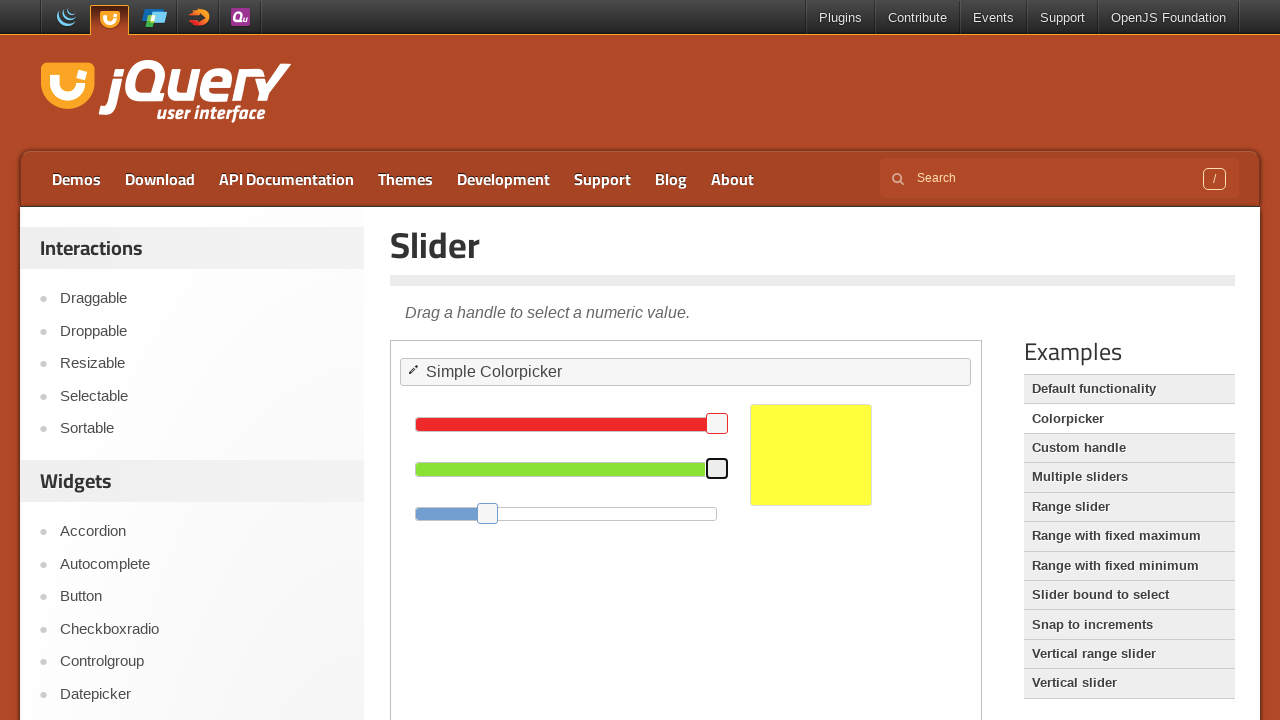

Got bounding box of blue slider
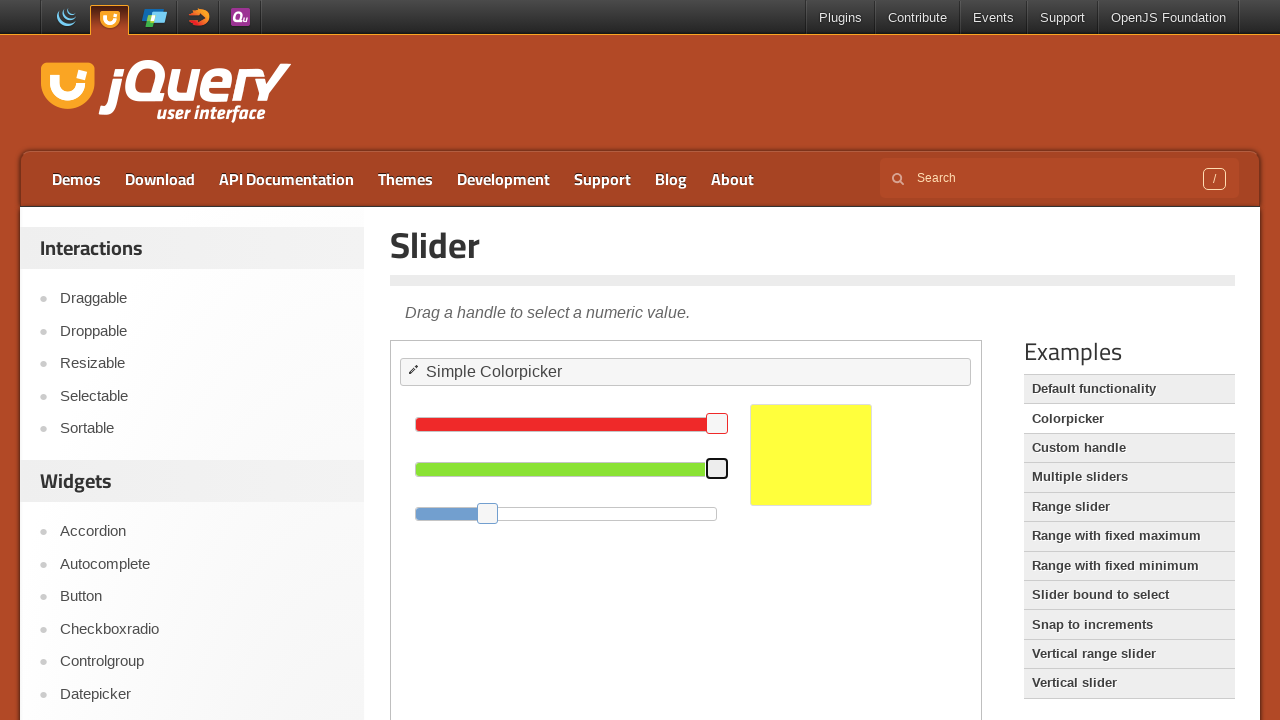

Moved mouse to blue slider handle at (488, 513)
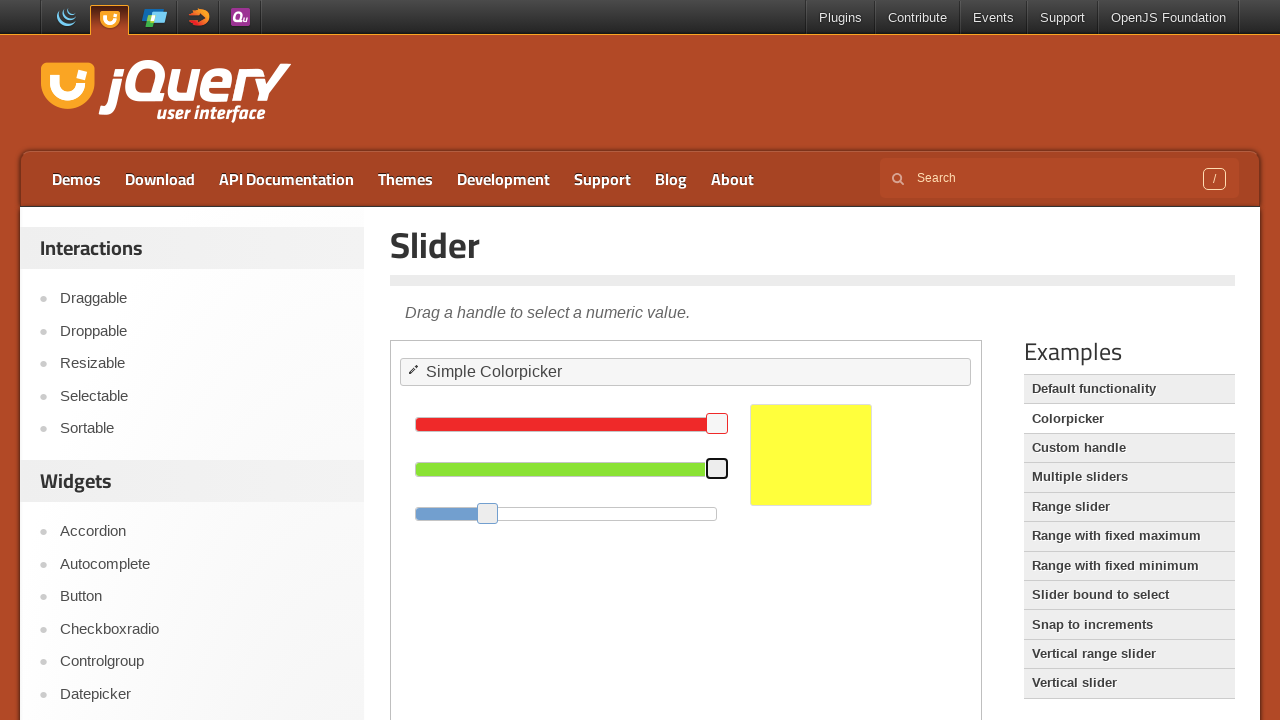

Pressed mouse button on blue slider at (488, 513)
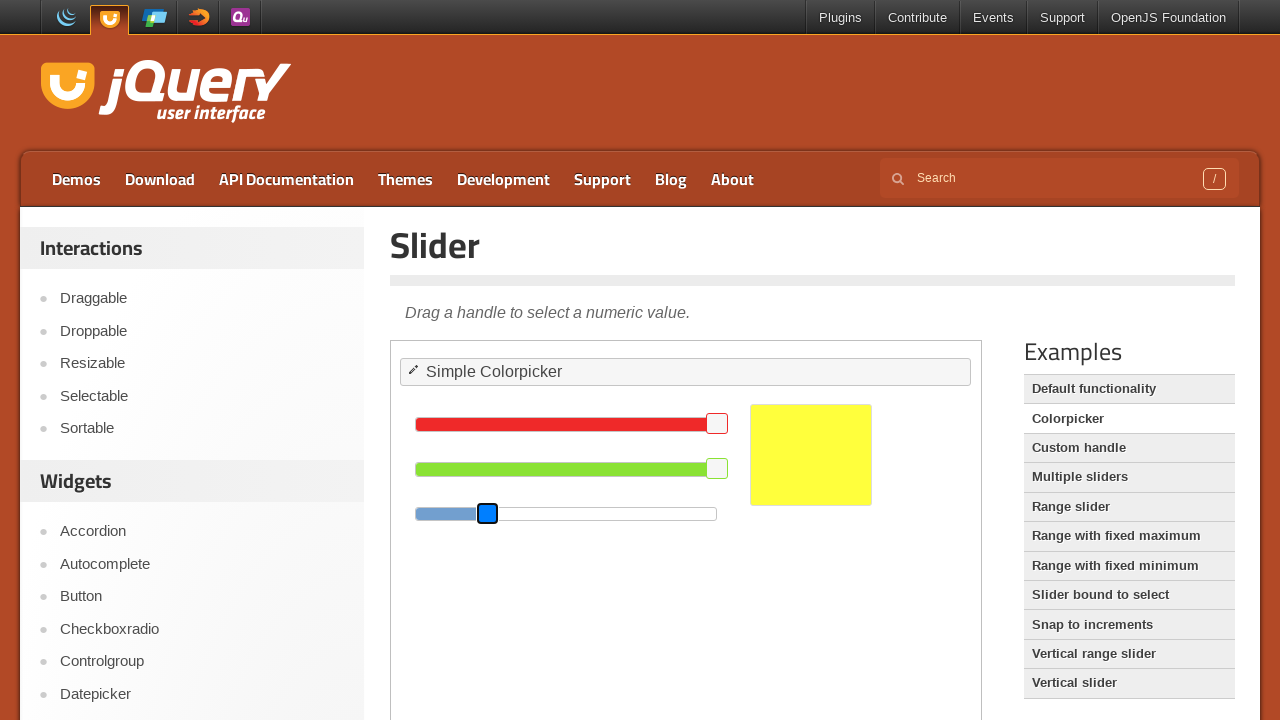

Dragged blue slider forward by 150px at (638, 513)
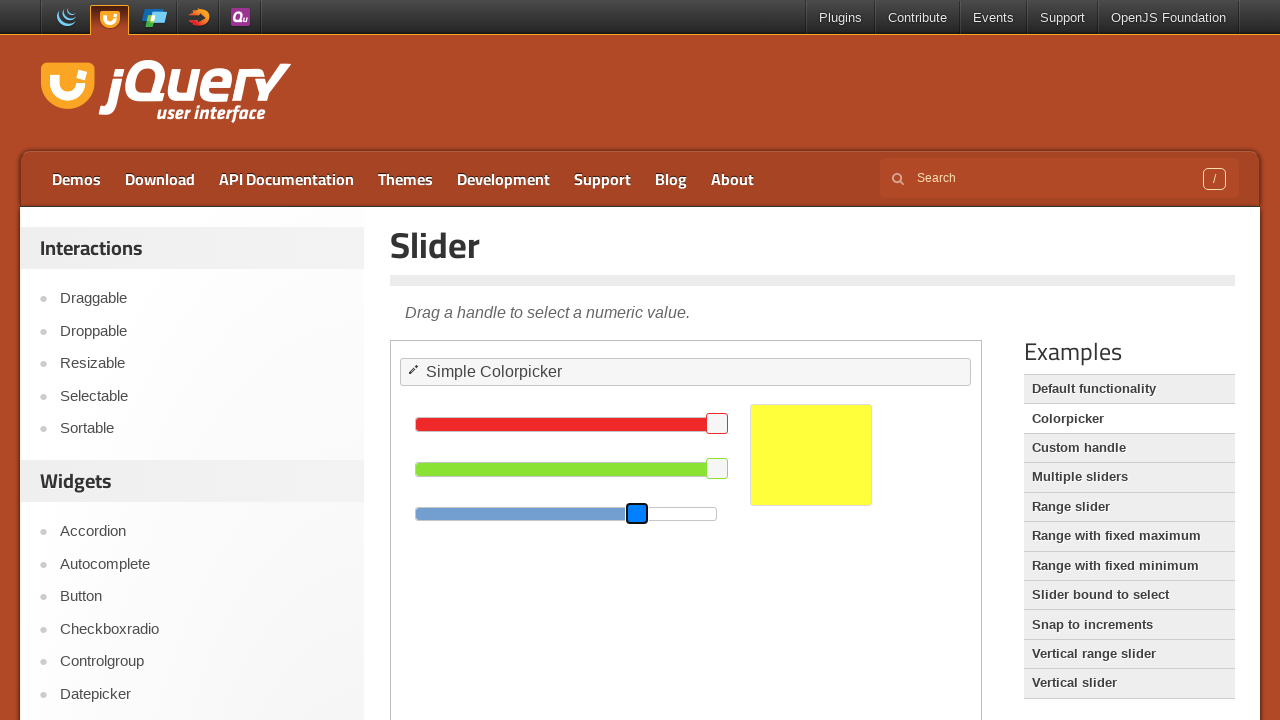

Released mouse button on blue slider at (638, 513)
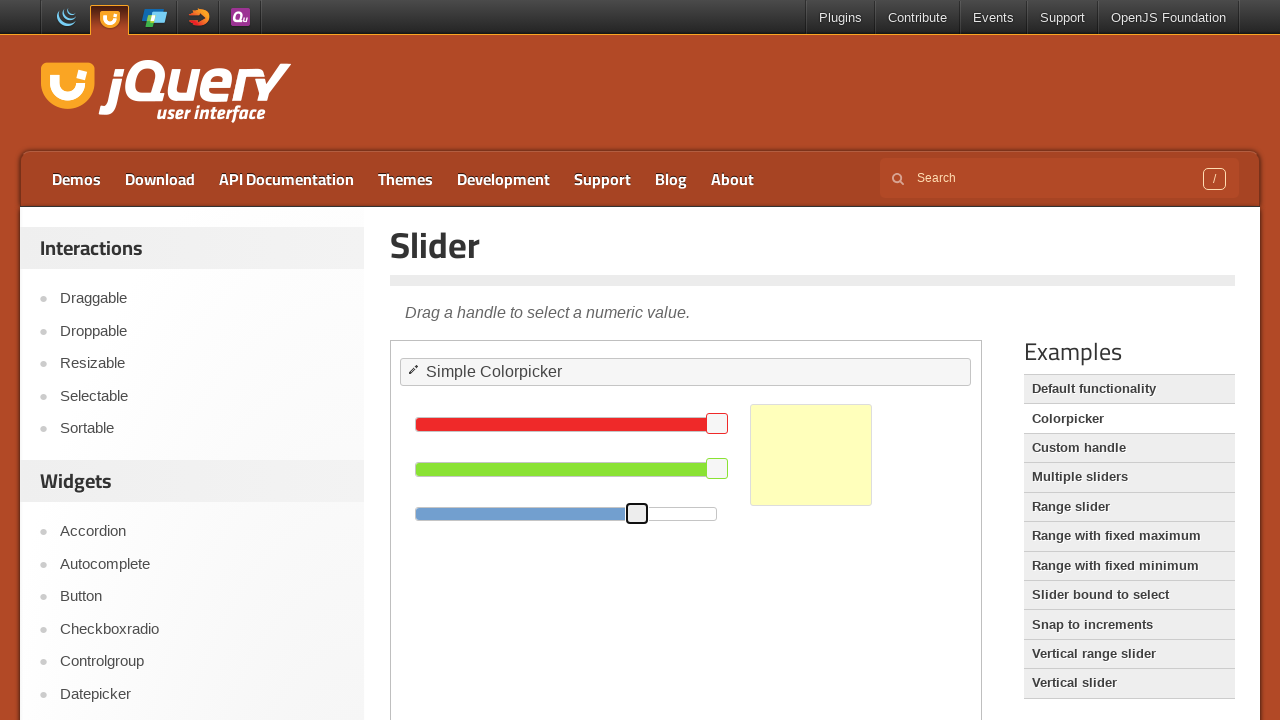

Got updated bounding box of green slider
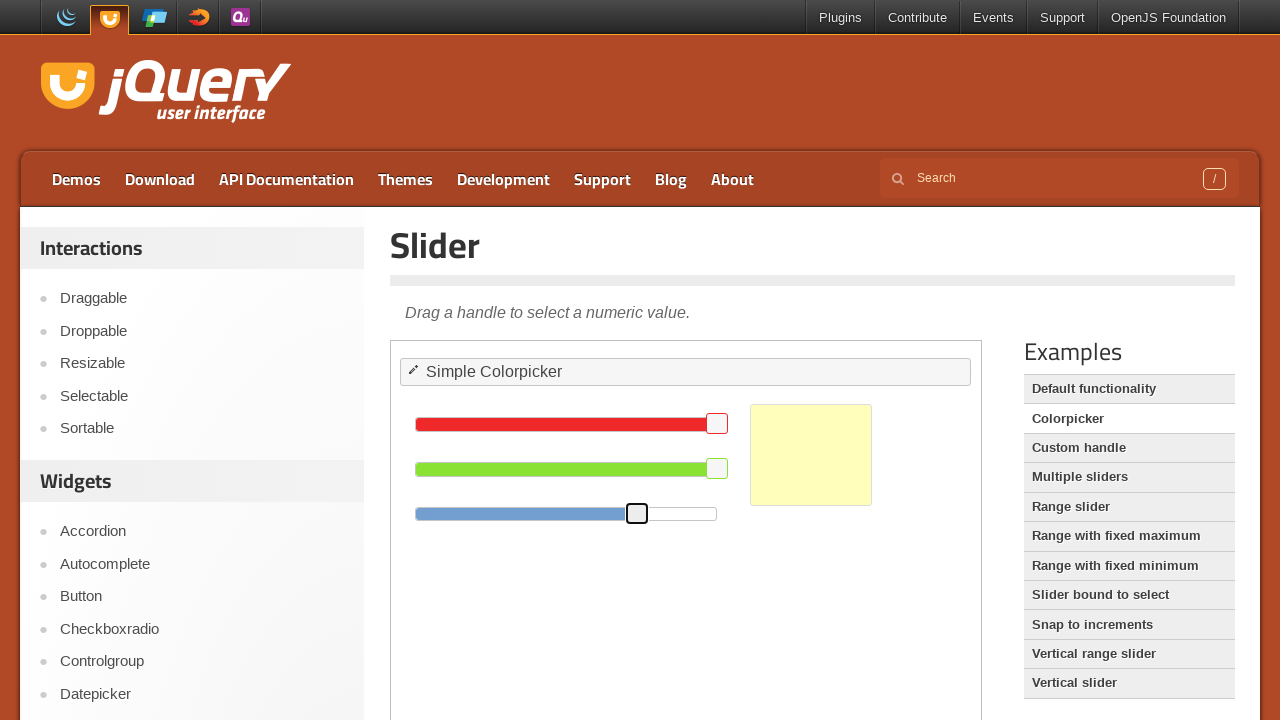

Moved mouse to green slider handle for backward adjustment at (717, 468)
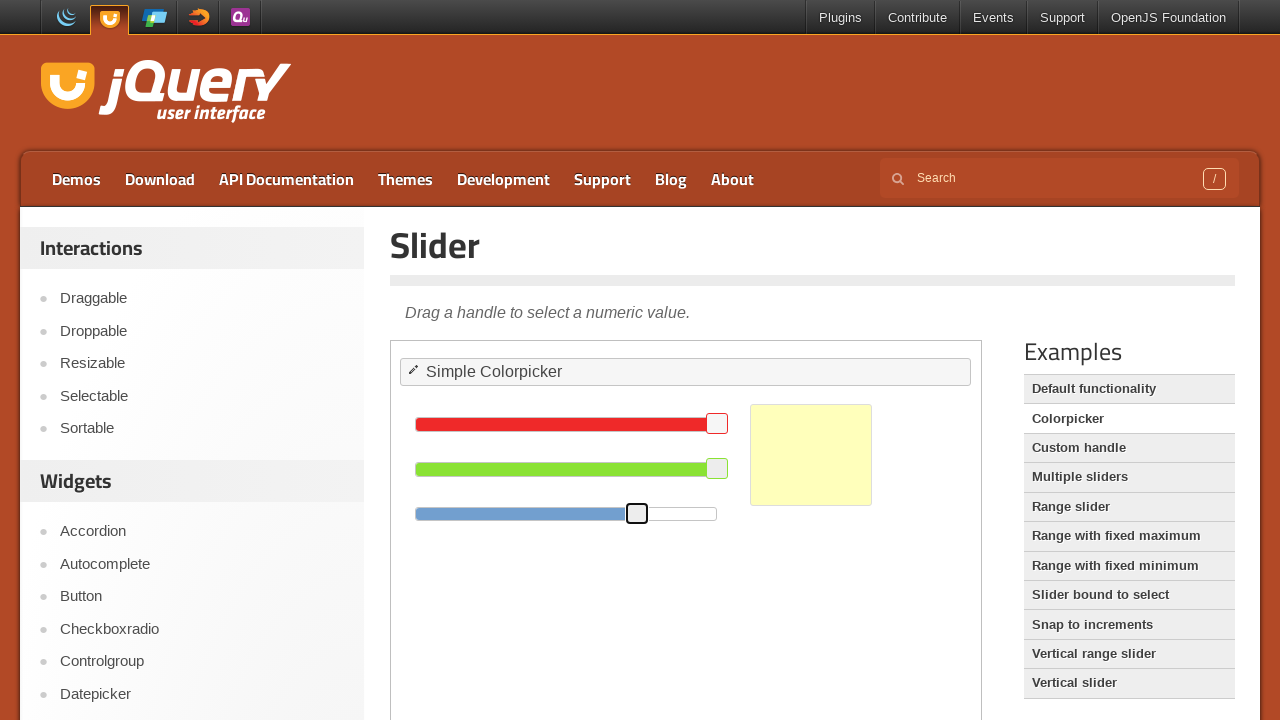

Pressed mouse button on green slider at (717, 468)
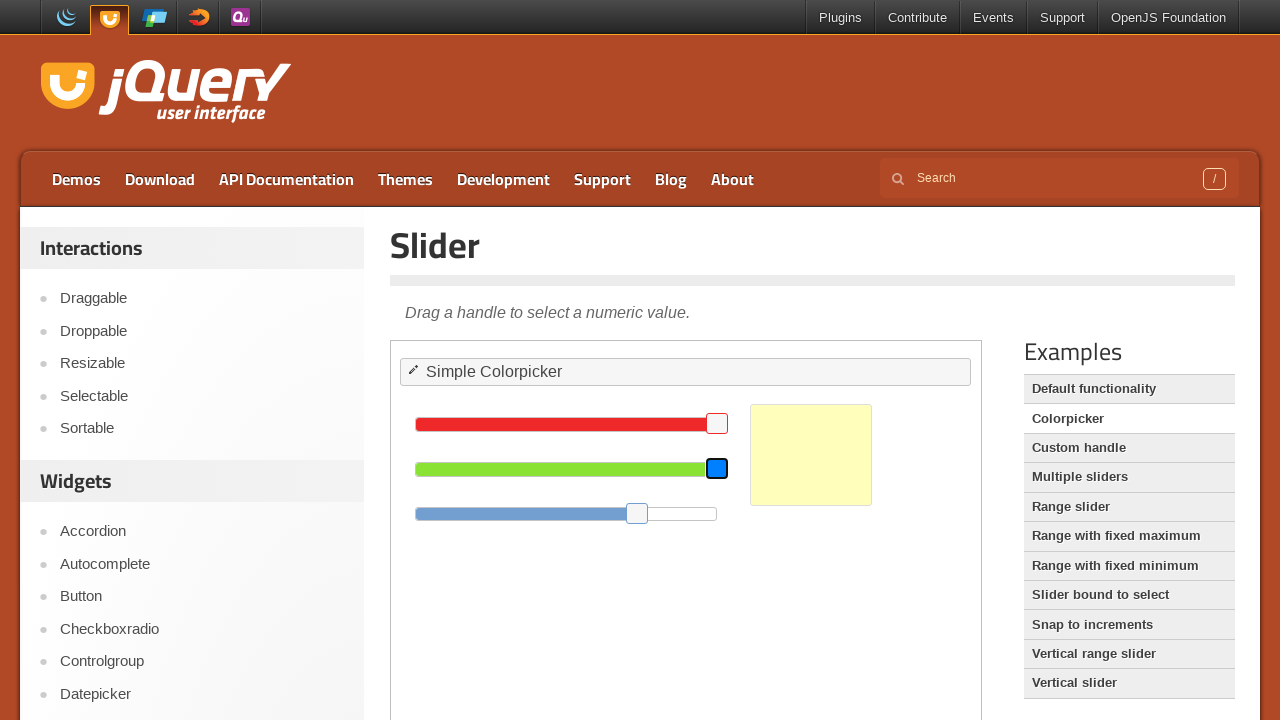

Dragged green slider backward by 100px at (617, 468)
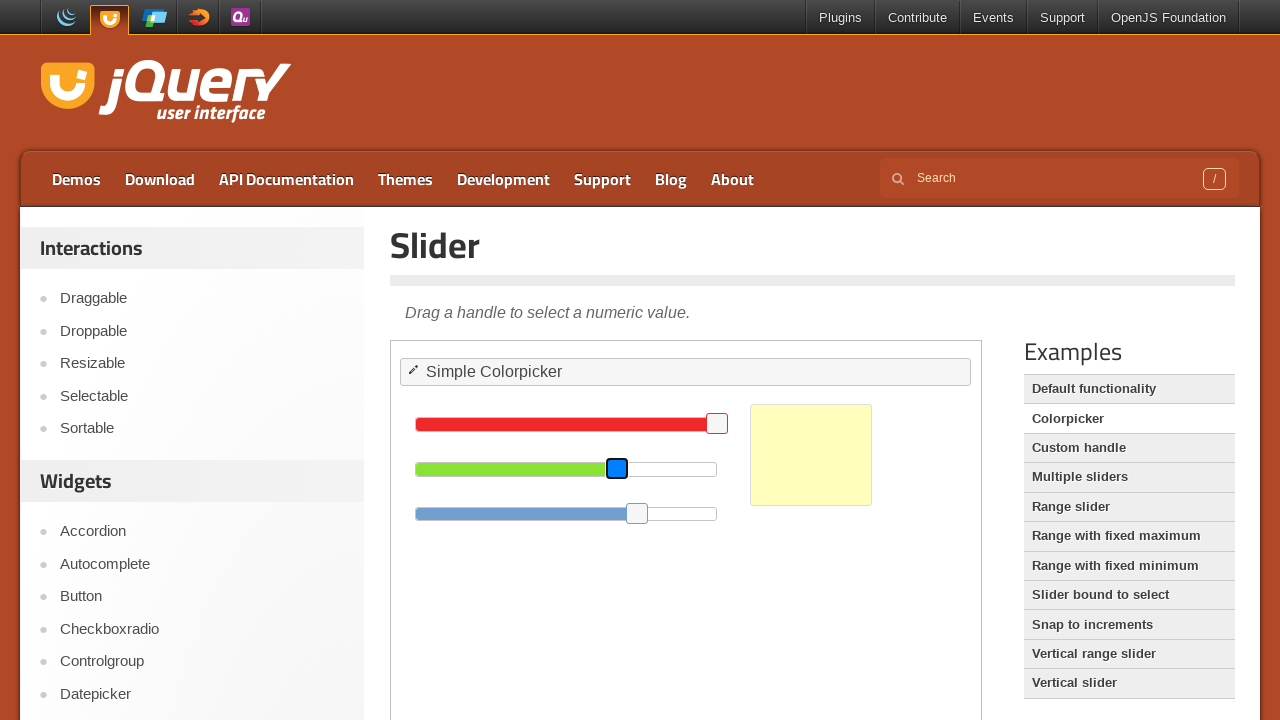

Released mouse button on green slider at (617, 468)
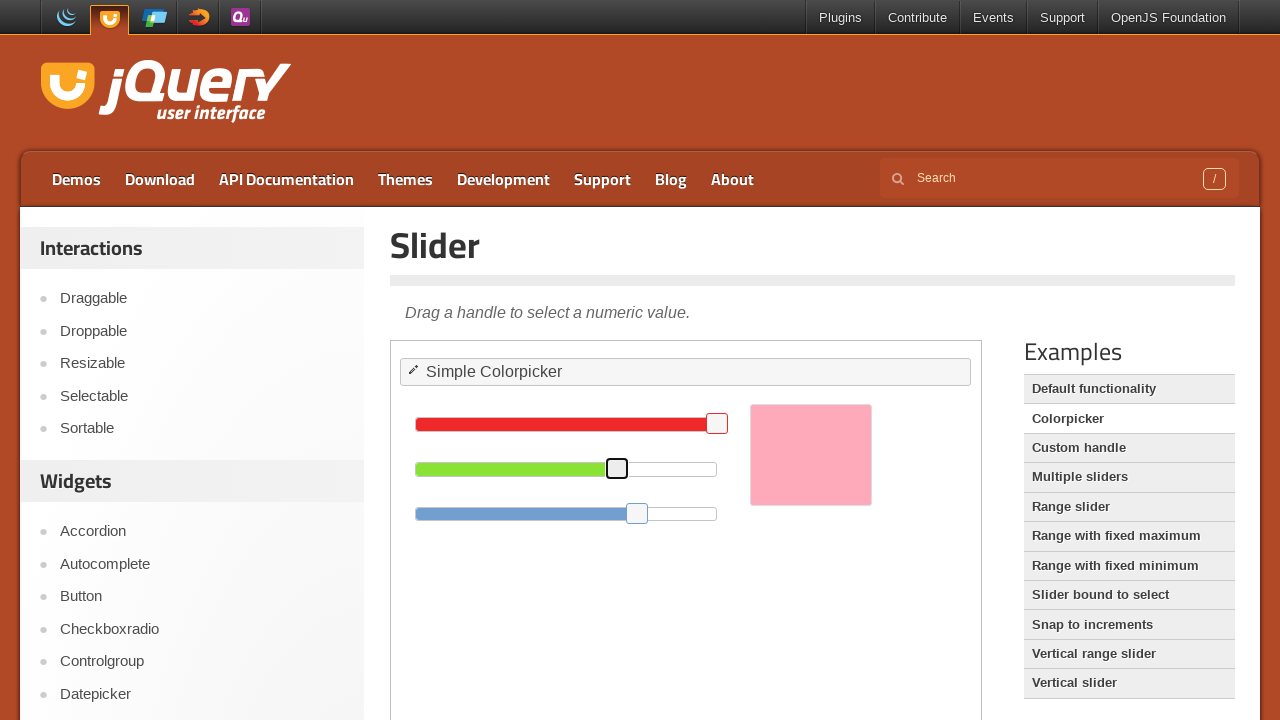

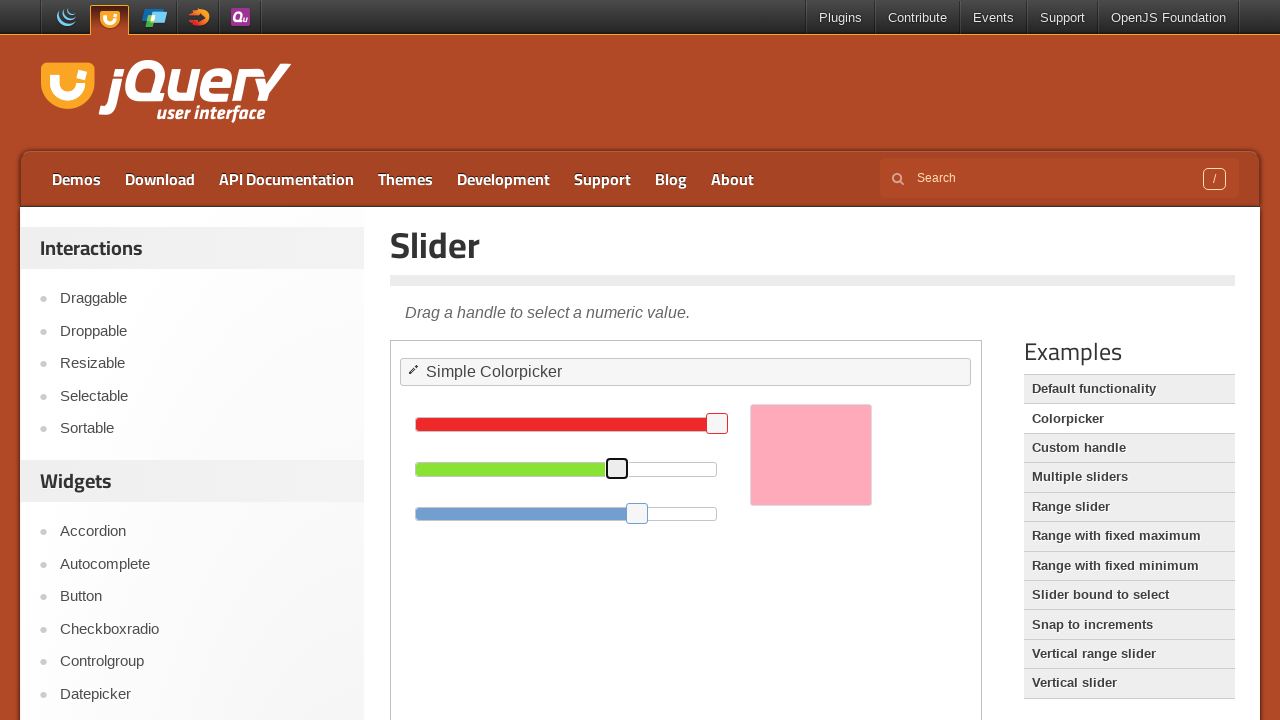